Tests dropdown selection using select element methods to choose options by value and visible text

Starting URL: https://the-internet.herokuapp.com/dropdown

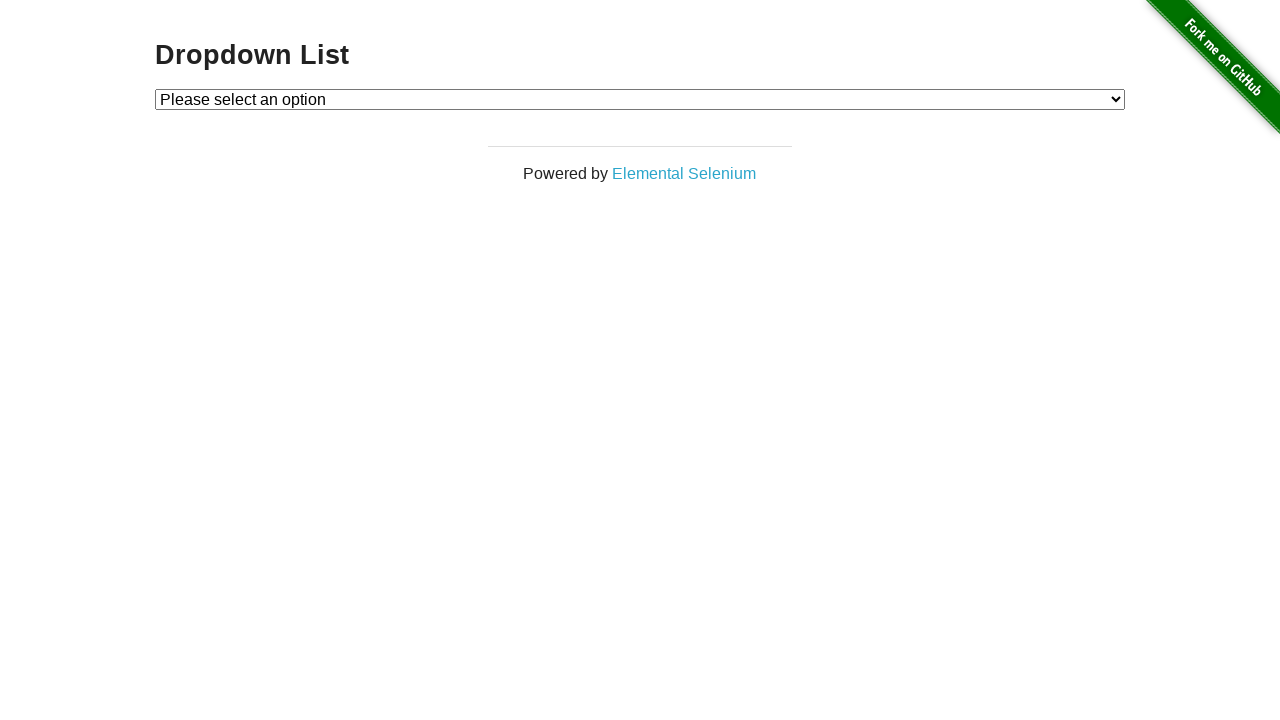

Selected Option 2 by value from dropdown on #dropdown
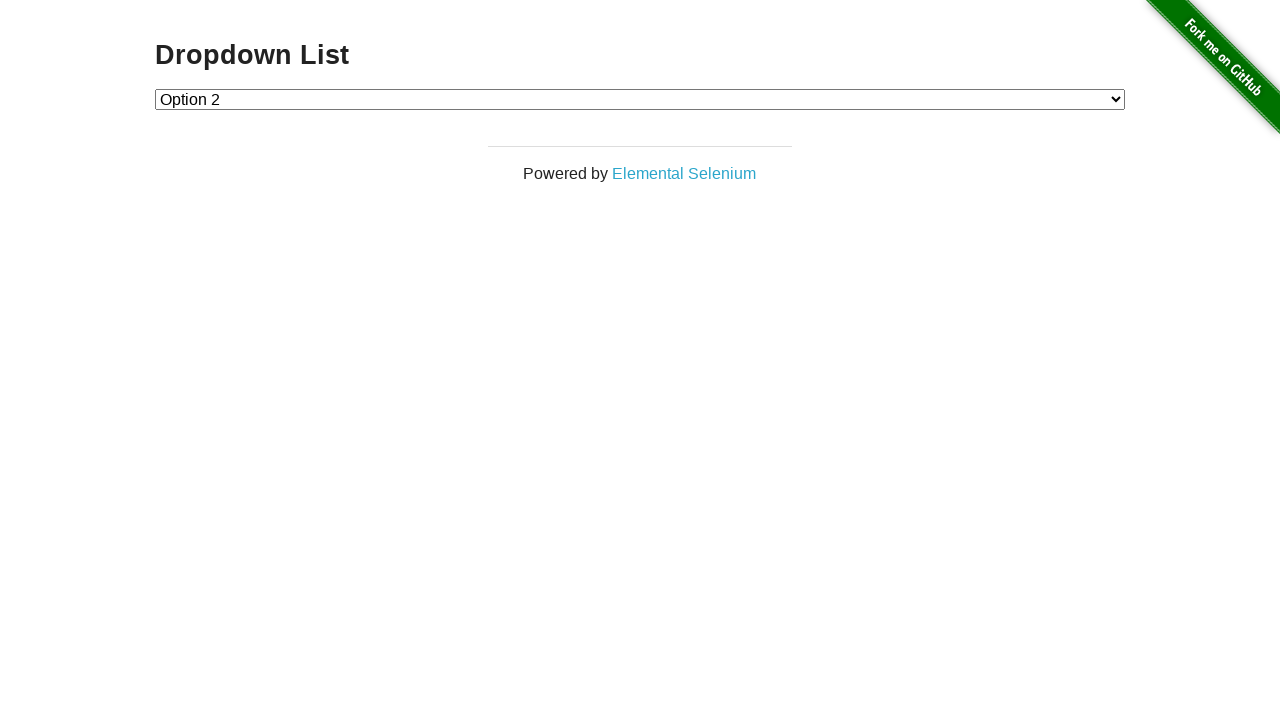

Selected Option 1 by visible text from dropdown on #dropdown
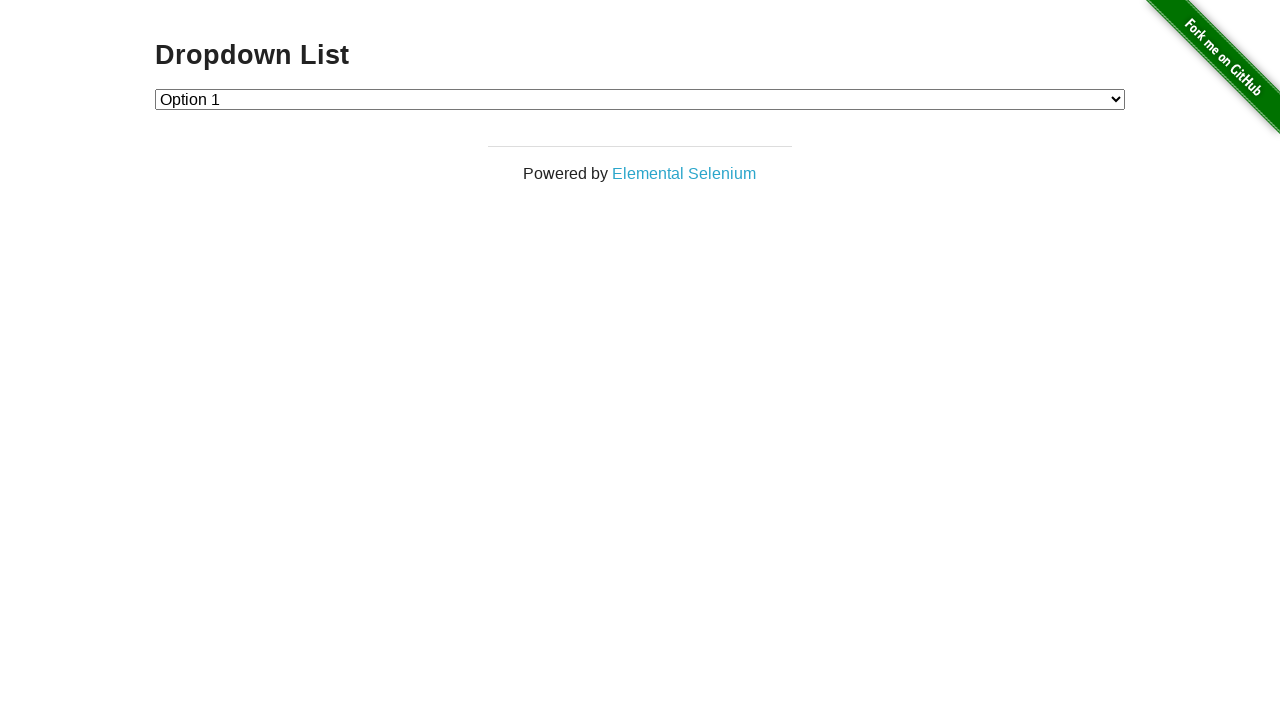

Located dropdown element
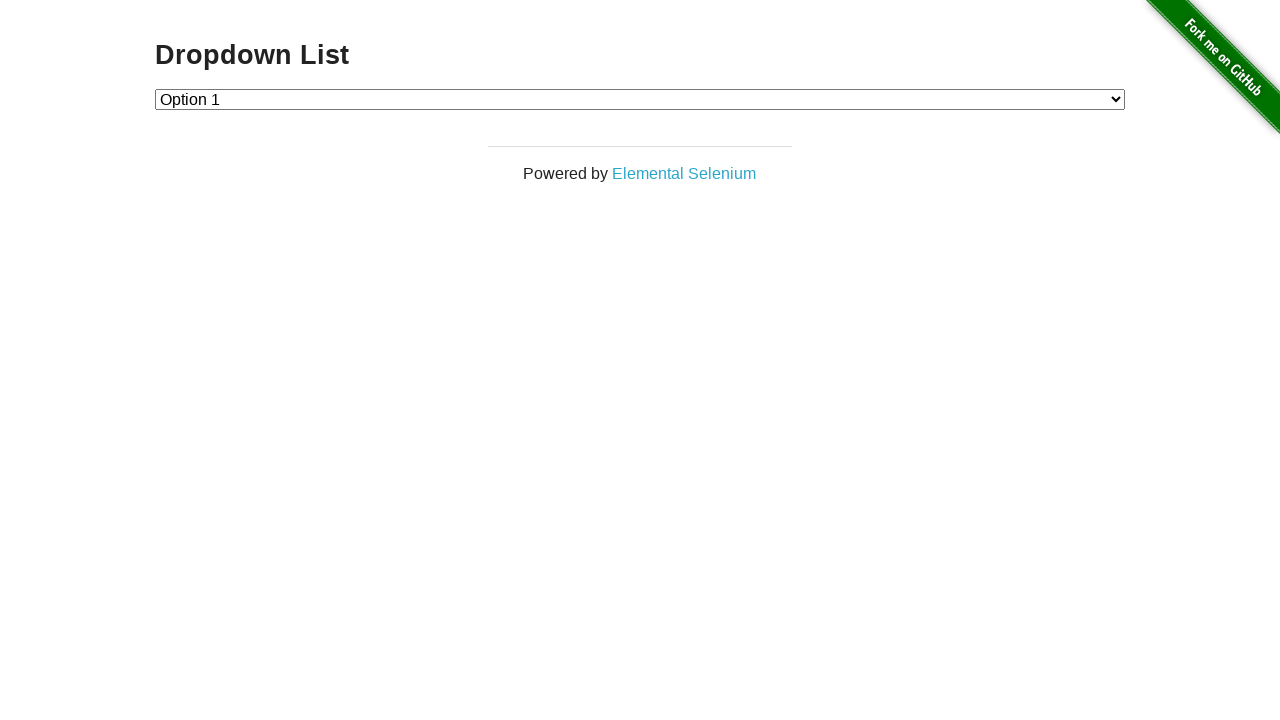

Retrieved all option elements from dropdown
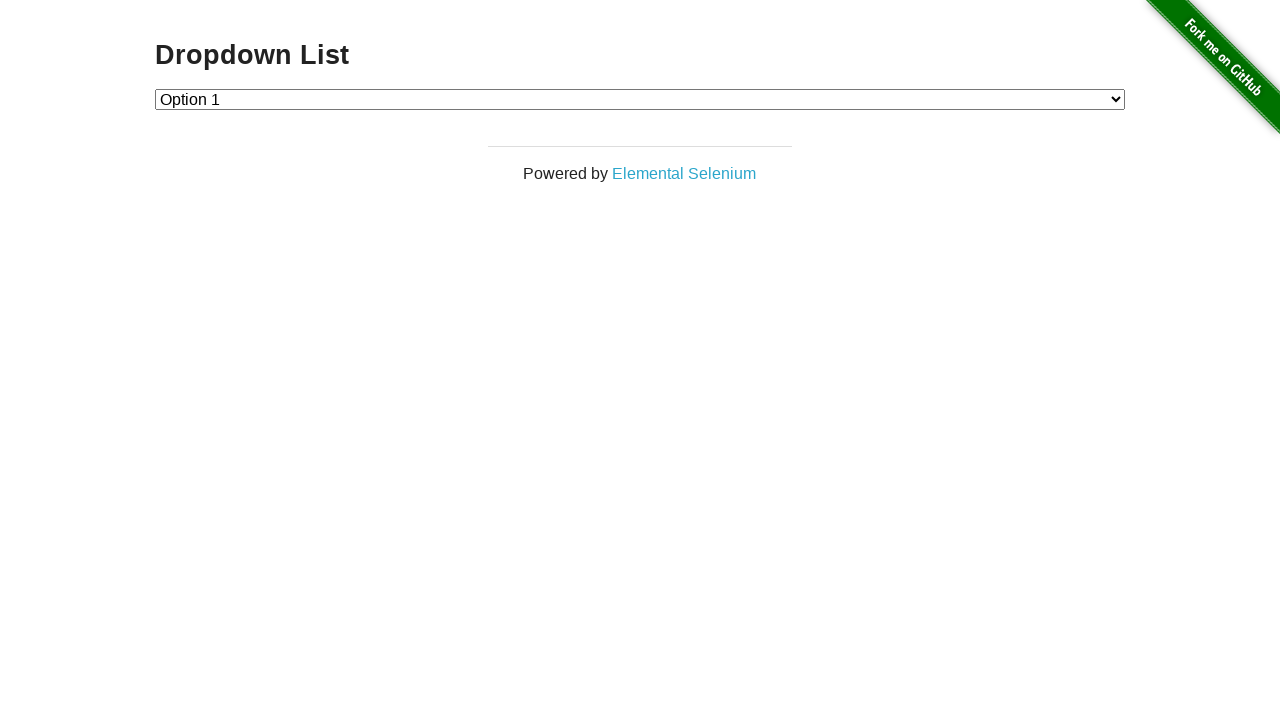

Verified first option is disabled
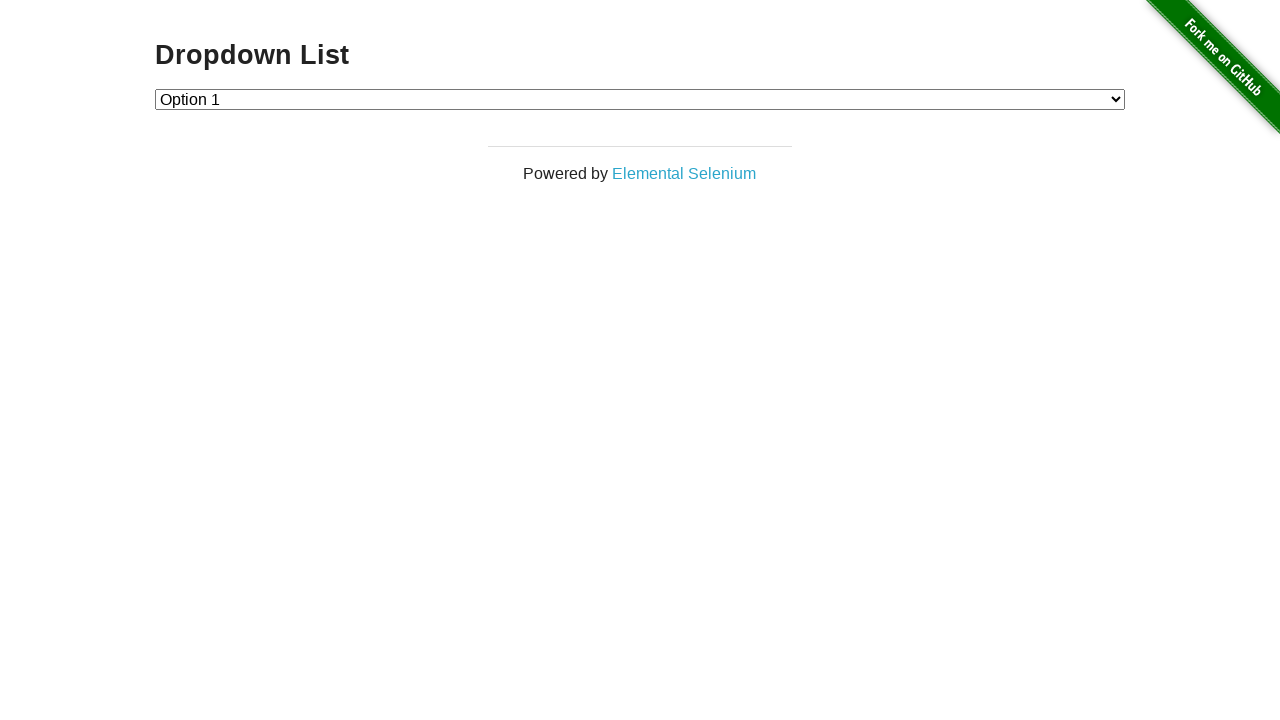

Verified second option is enabled
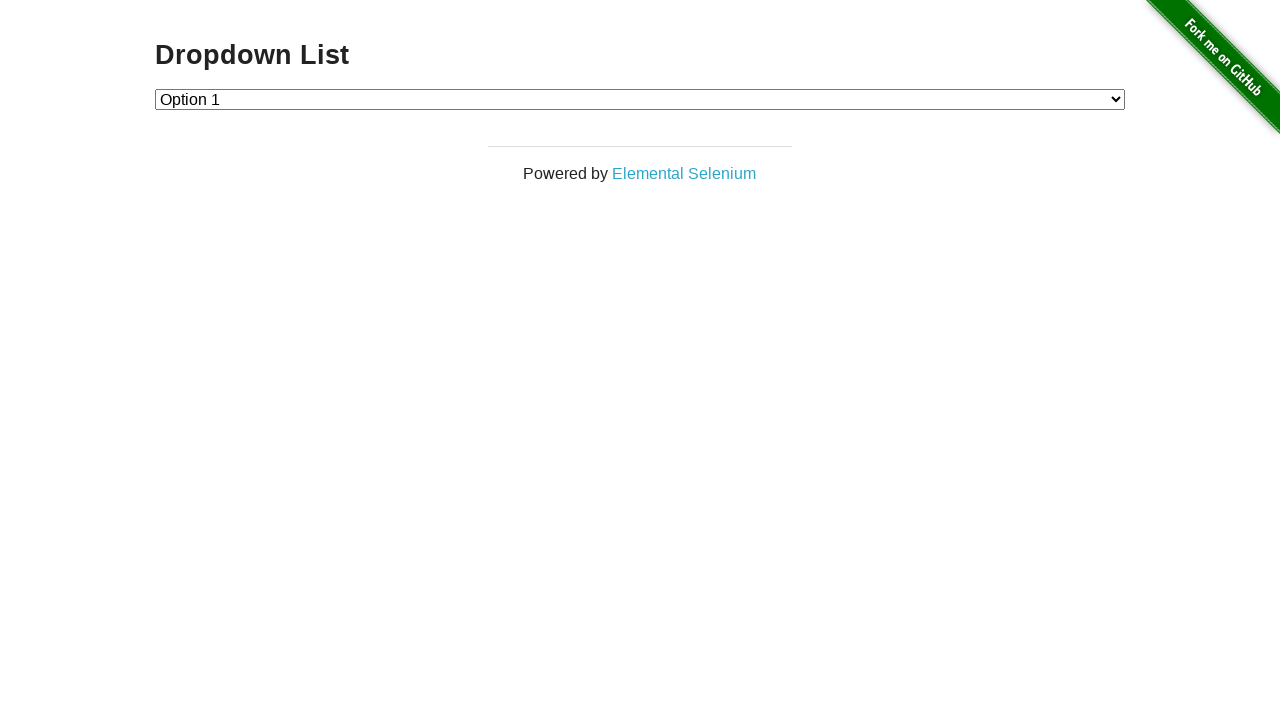

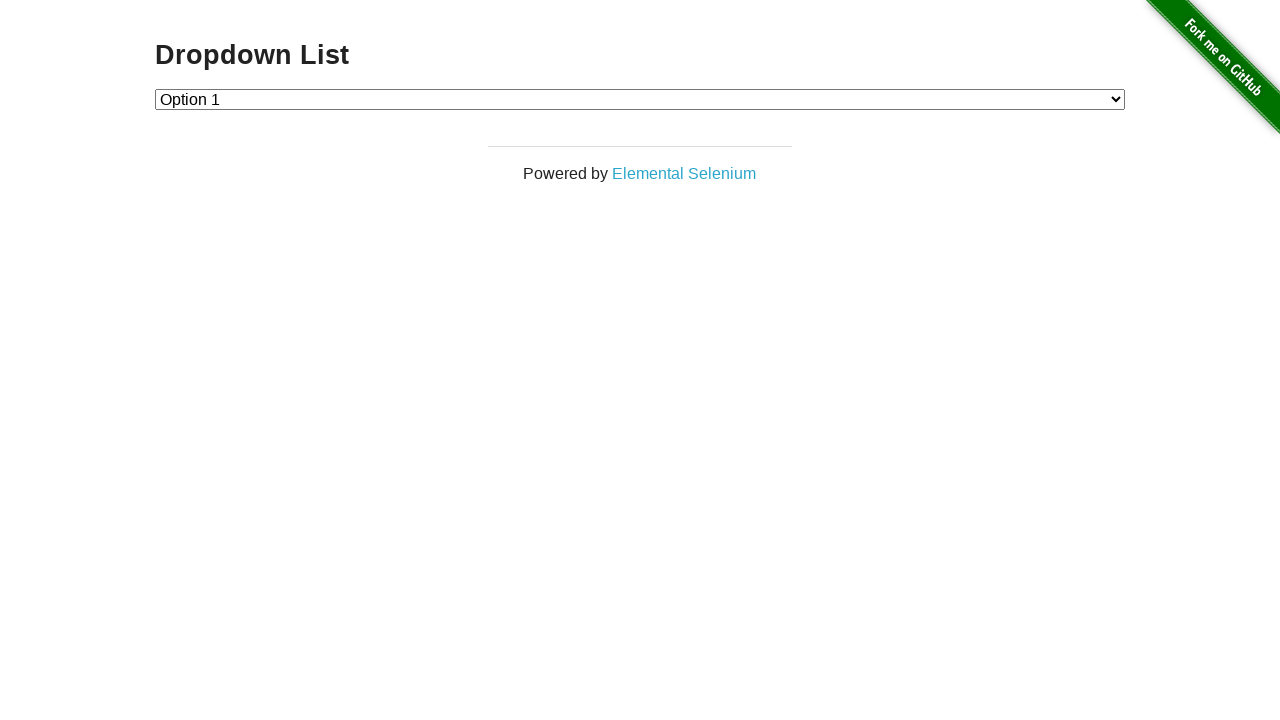